Tests alert prompt functionality by triggering a prompt dialog, entering text into it, and accepting it

Starting URL: https://demoqa.com/alerts

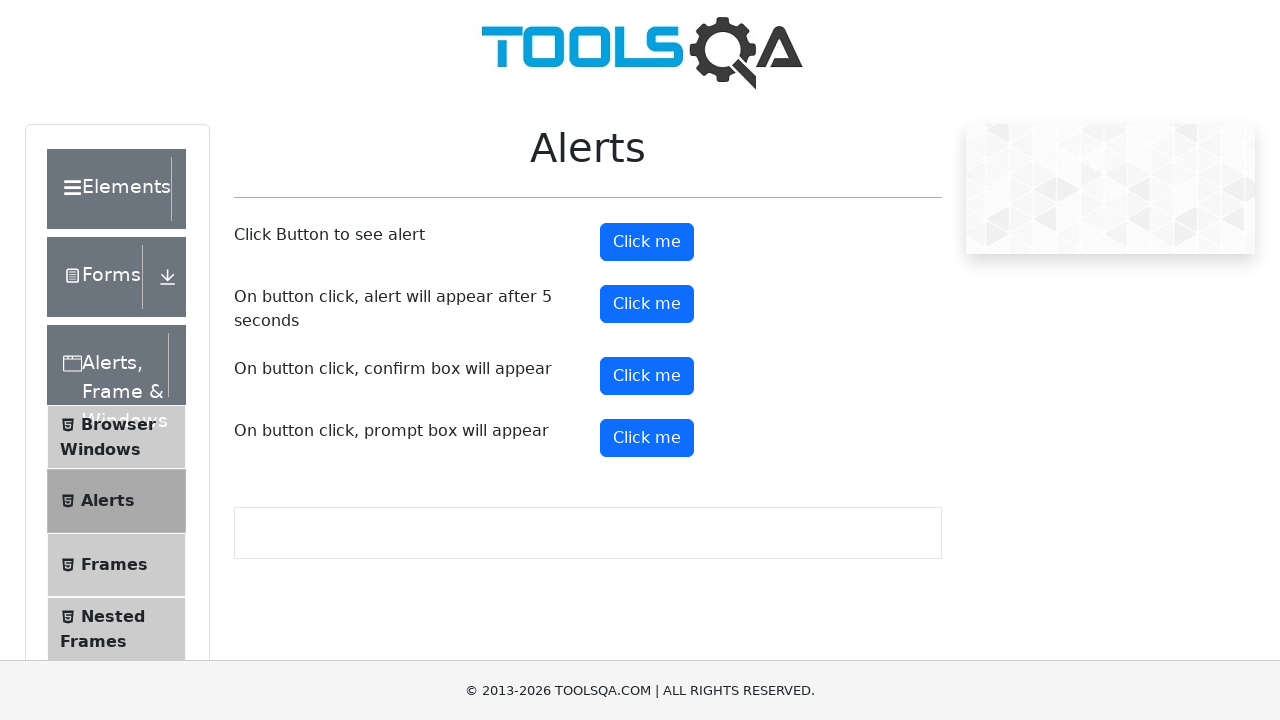

Clicked prompt button to trigger the prompt dialog at (647, 438) on #promtButton
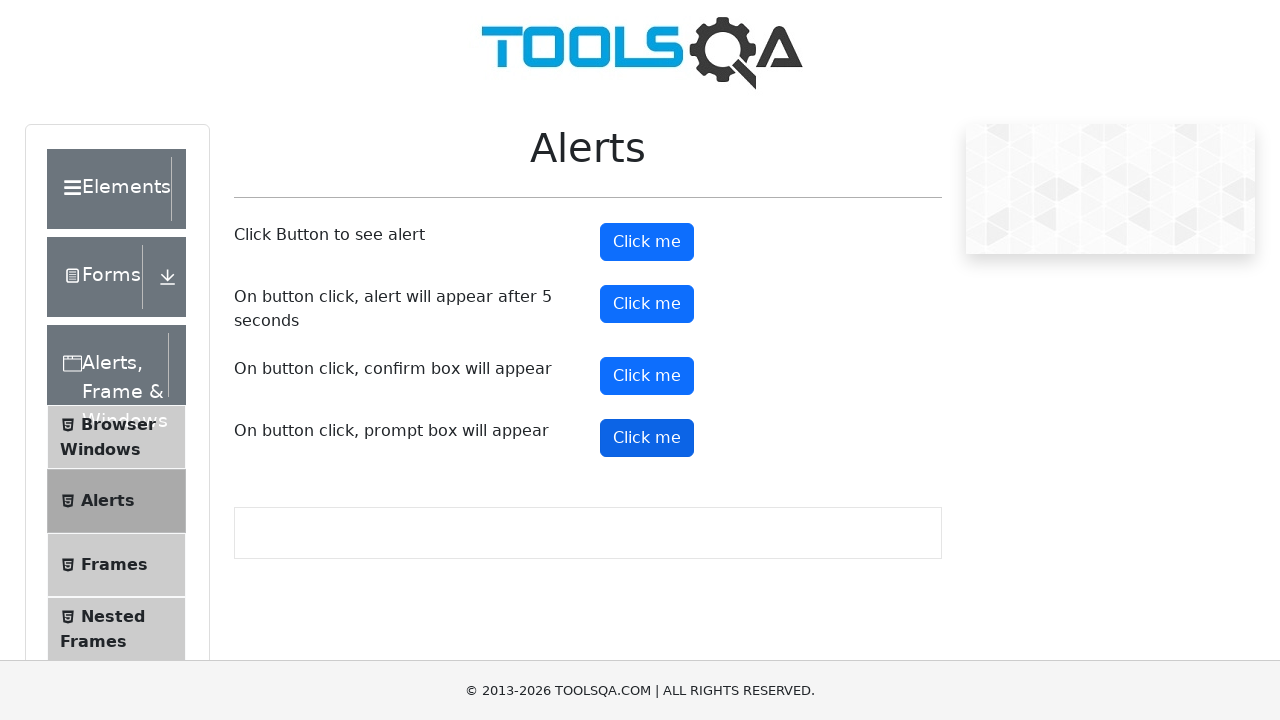

Set up dialog handler to accept prompt with text 'Hi, Welcome to Selenium Learning!!!'
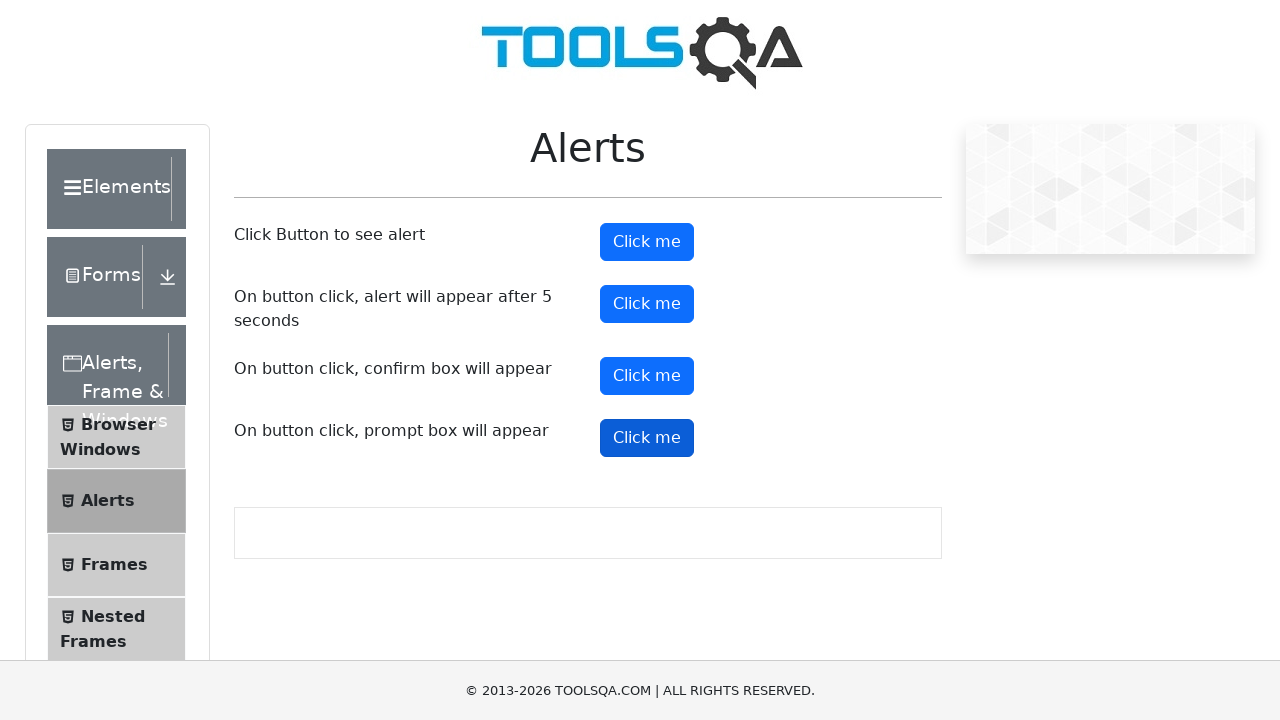

Clicked prompt button again to trigger the dialog with handler active at (647, 438) on #promtButton
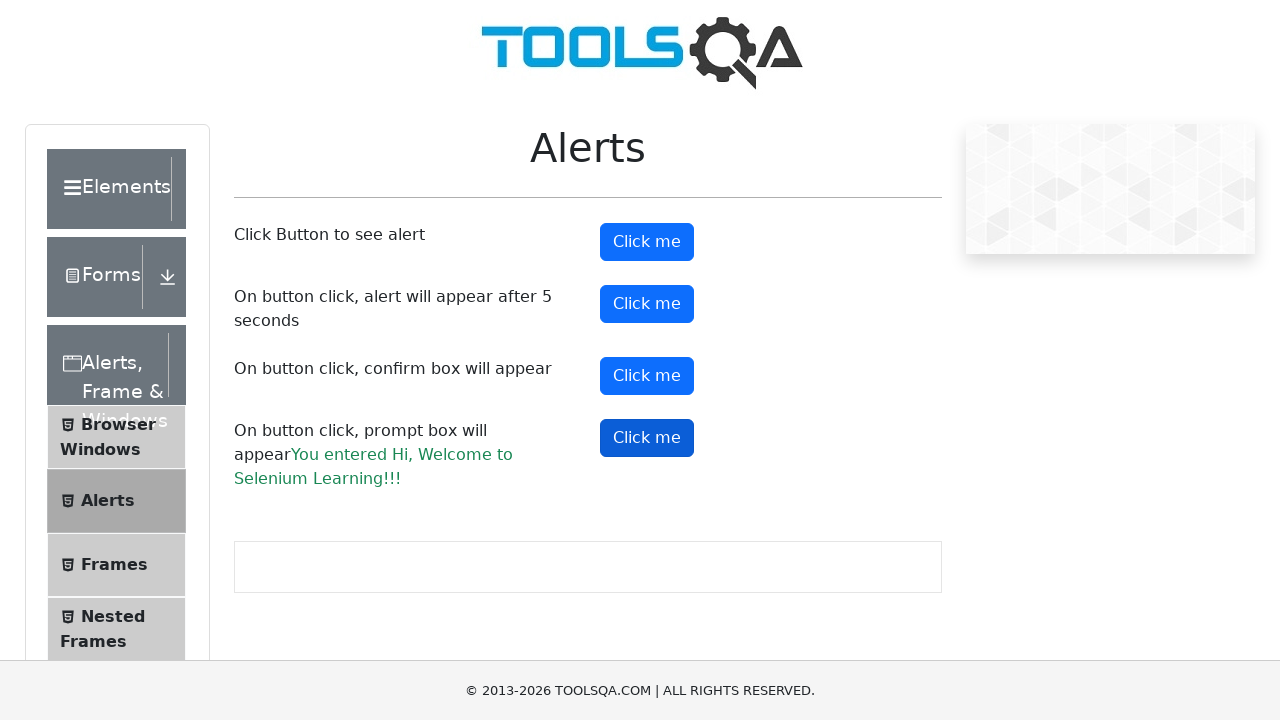

Waited 3 seconds for the result to be displayed
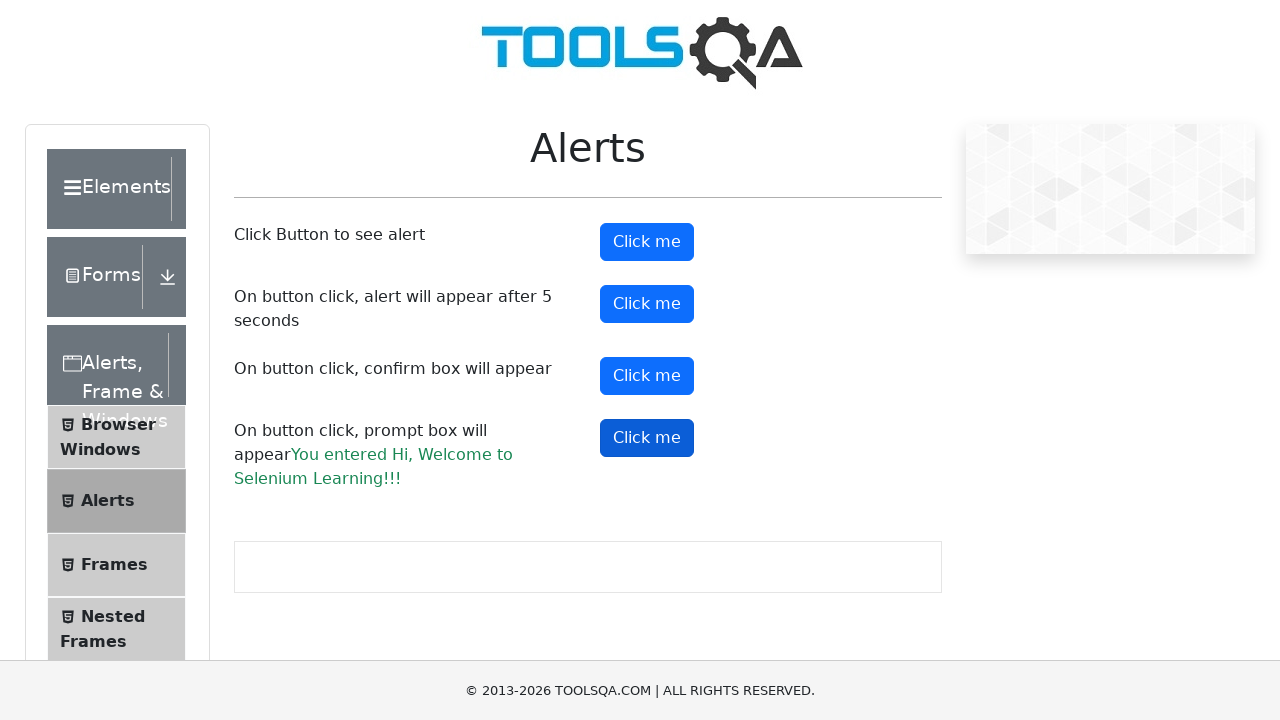

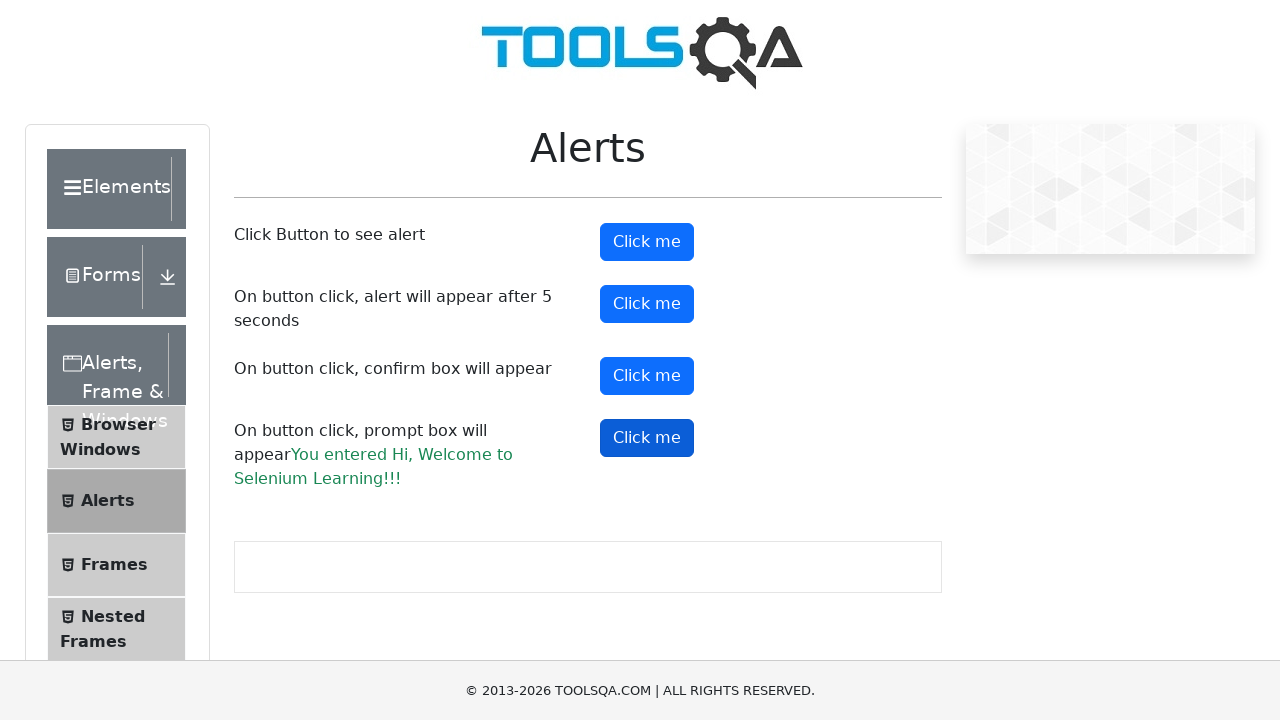